Tests auto-complete functionality by entering multiple color values in a multi-select field and a single color in a single-select field

Starting URL: https://demoqa.com/auto-complete

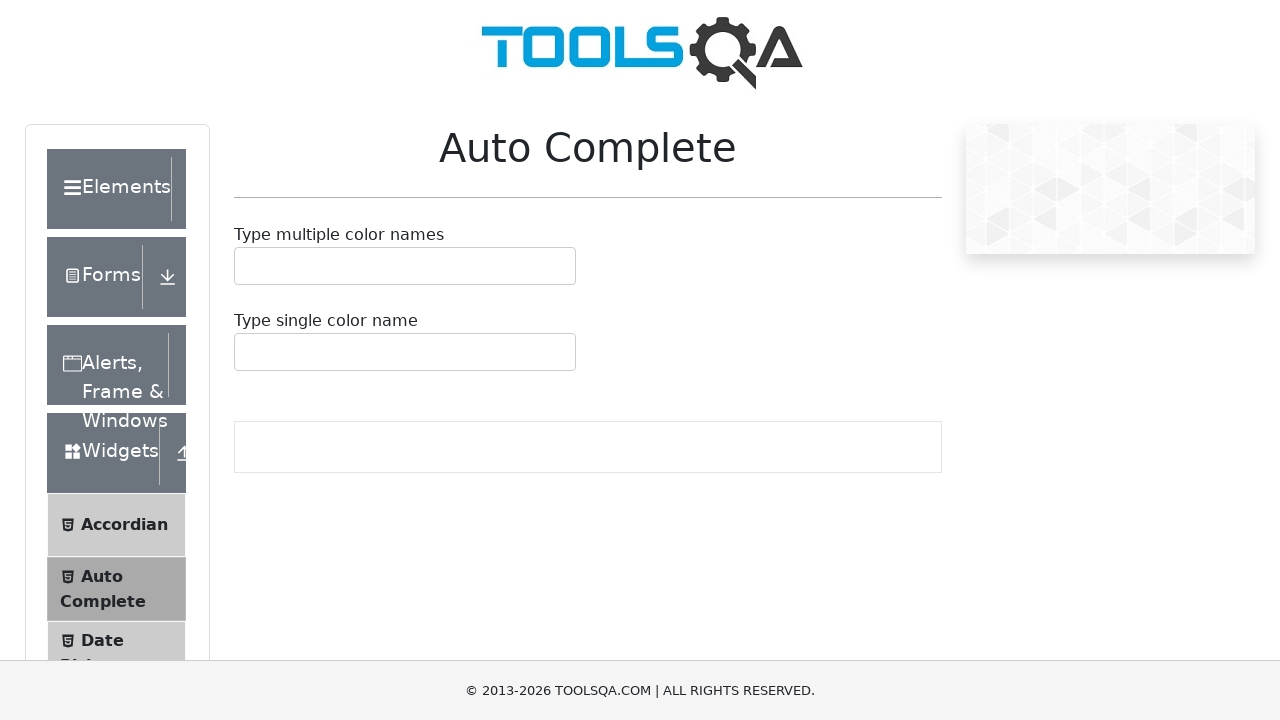

Filled multi-select auto-complete field with 'Red' on #autoCompleteMultipleInput
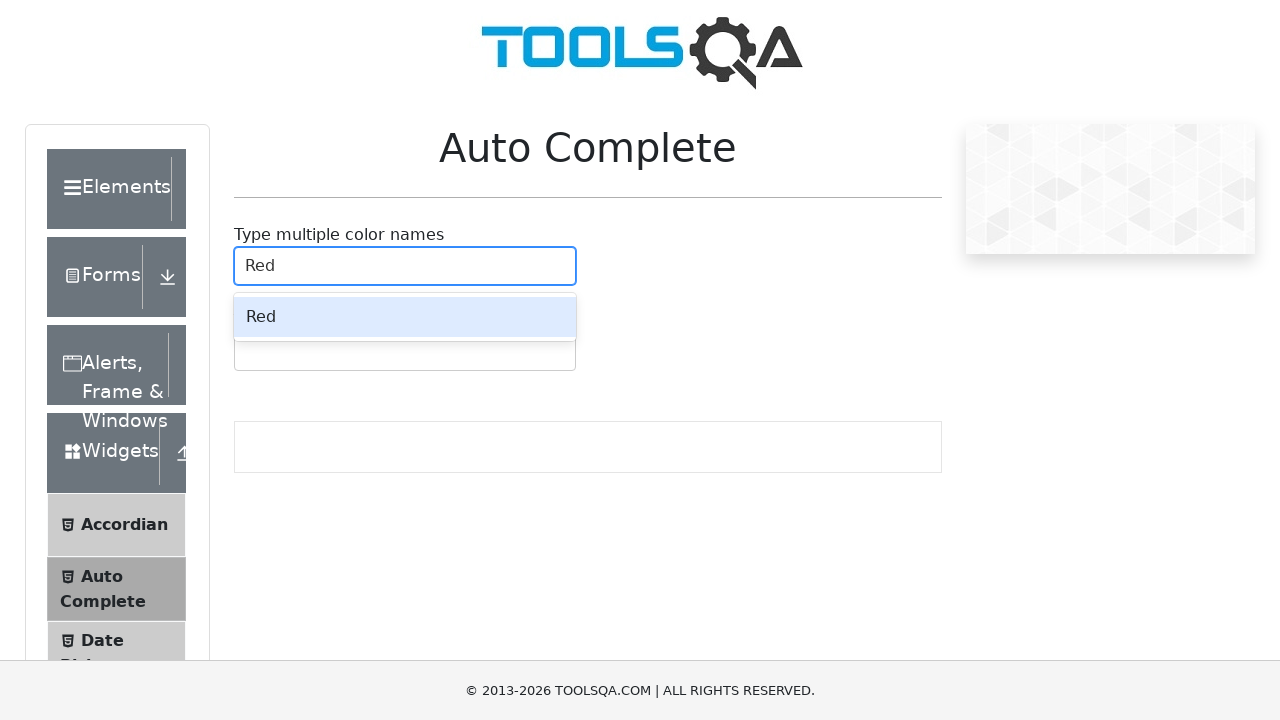

Pressed Enter to confirm 'Red' selection on #autoCompleteMultipleInput
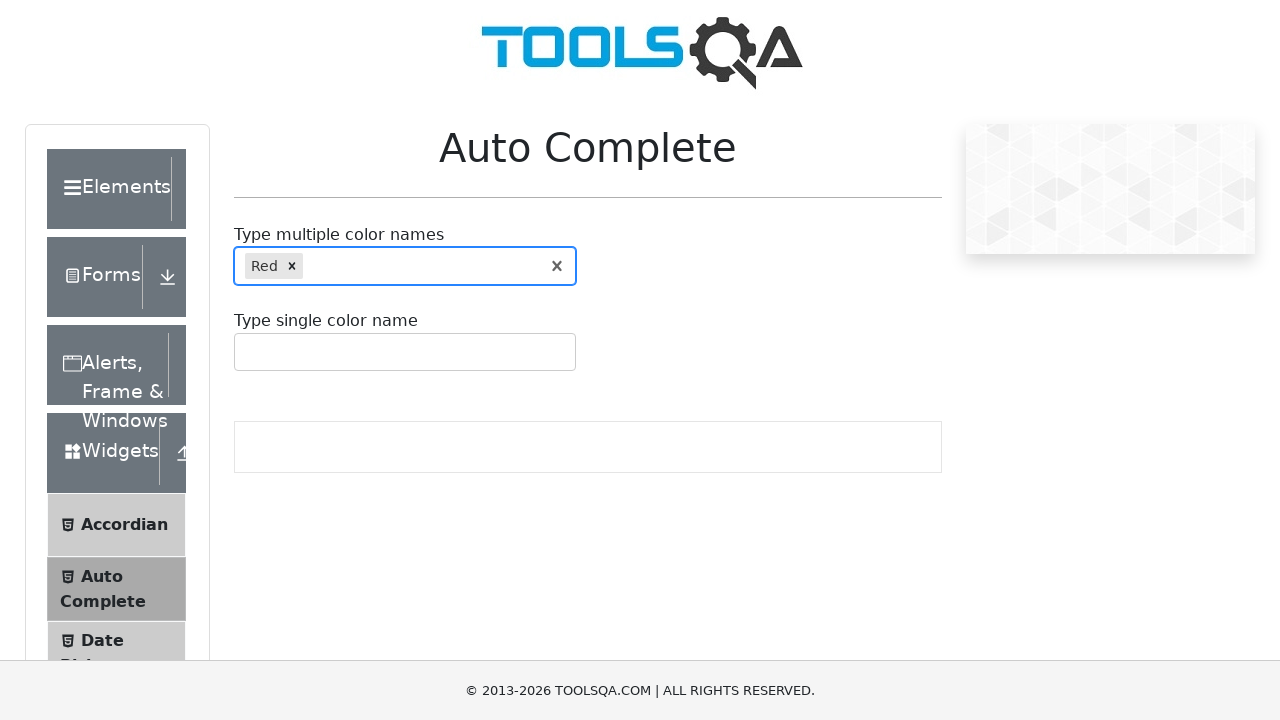

Filled multi-select auto-complete field with 'Green' on #autoCompleteMultipleInput
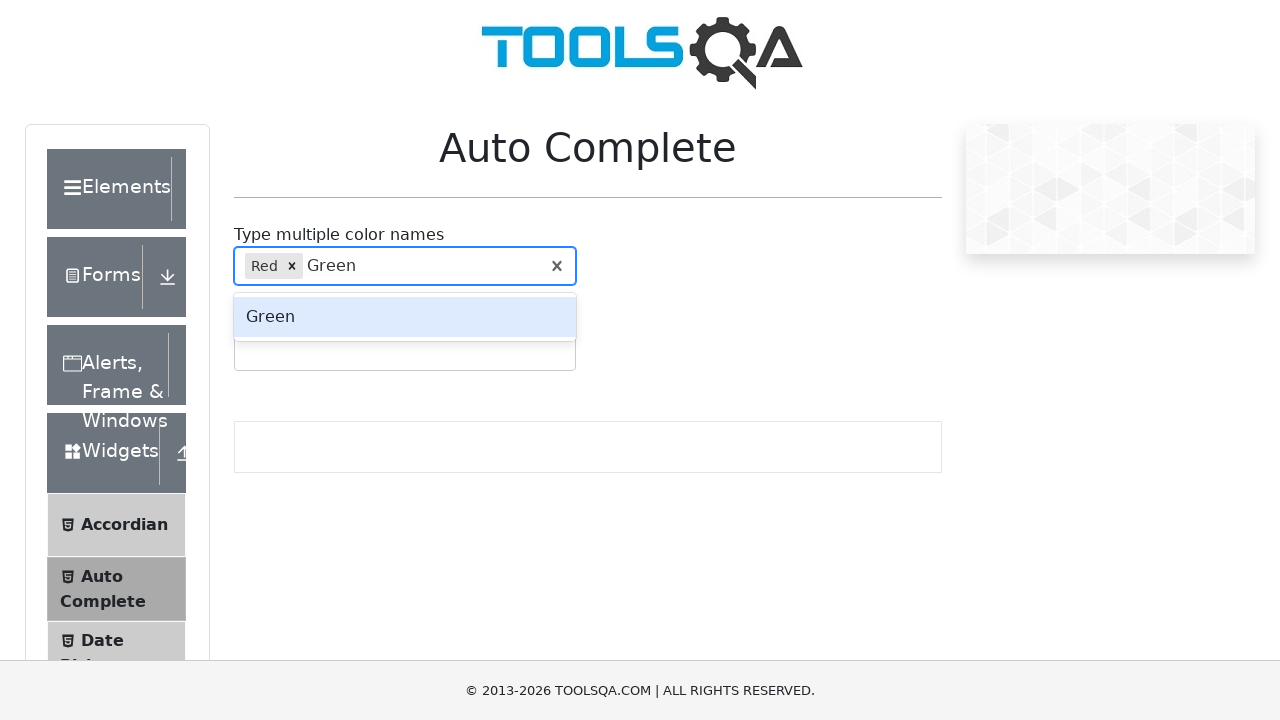

Pressed Enter to confirm 'Green' selection on #autoCompleteMultipleInput
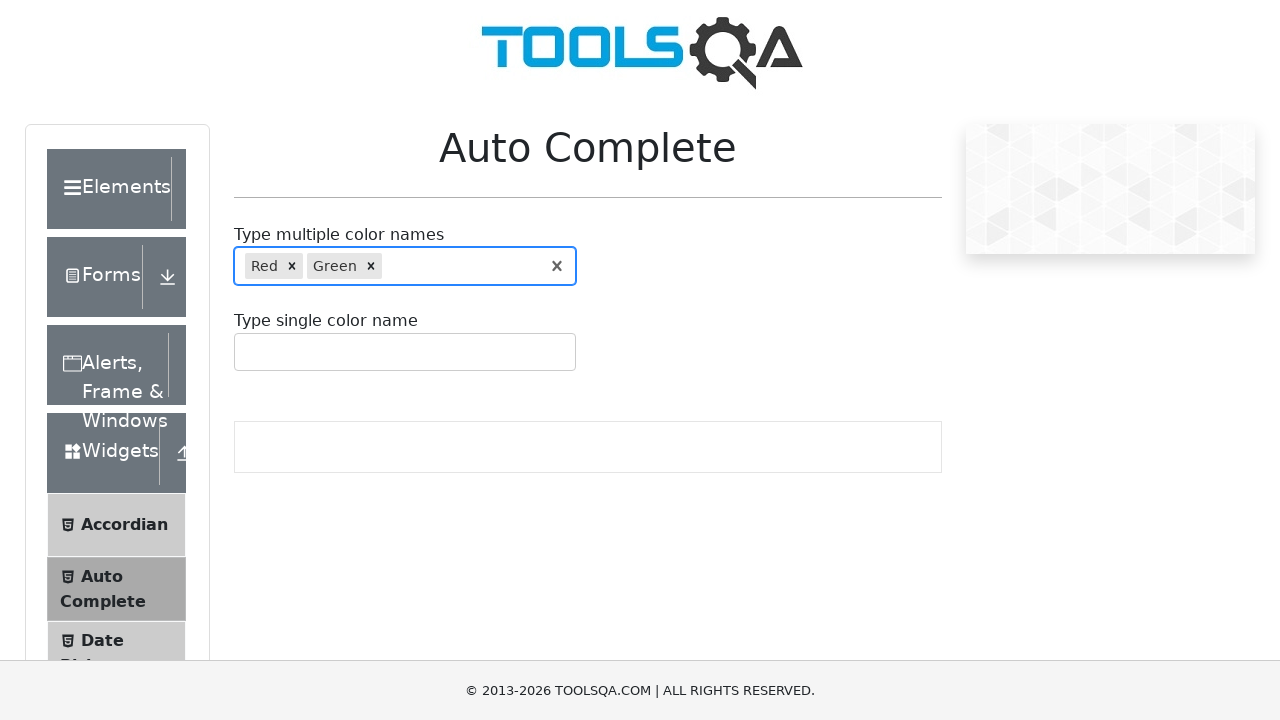

Filled multi-select auto-complete field with 'Yellow' on #autoCompleteMultipleInput
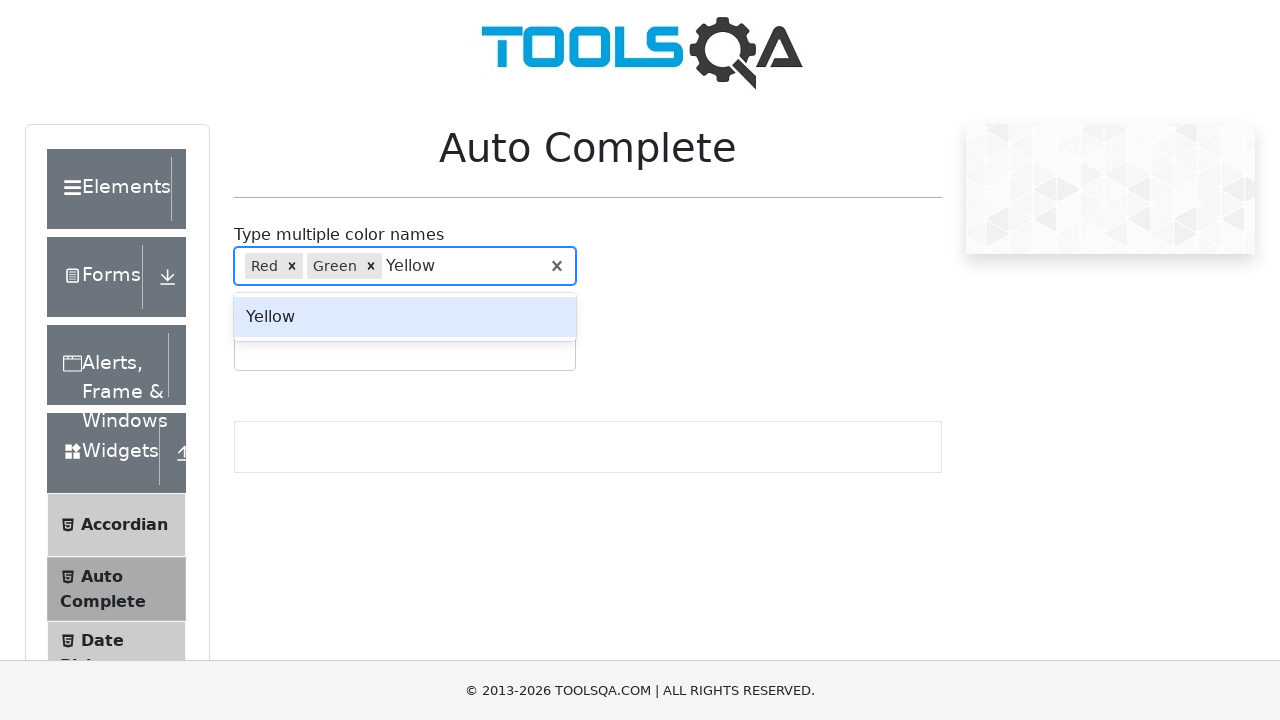

Pressed Enter to confirm 'Yellow' selection on #autoCompleteMultipleInput
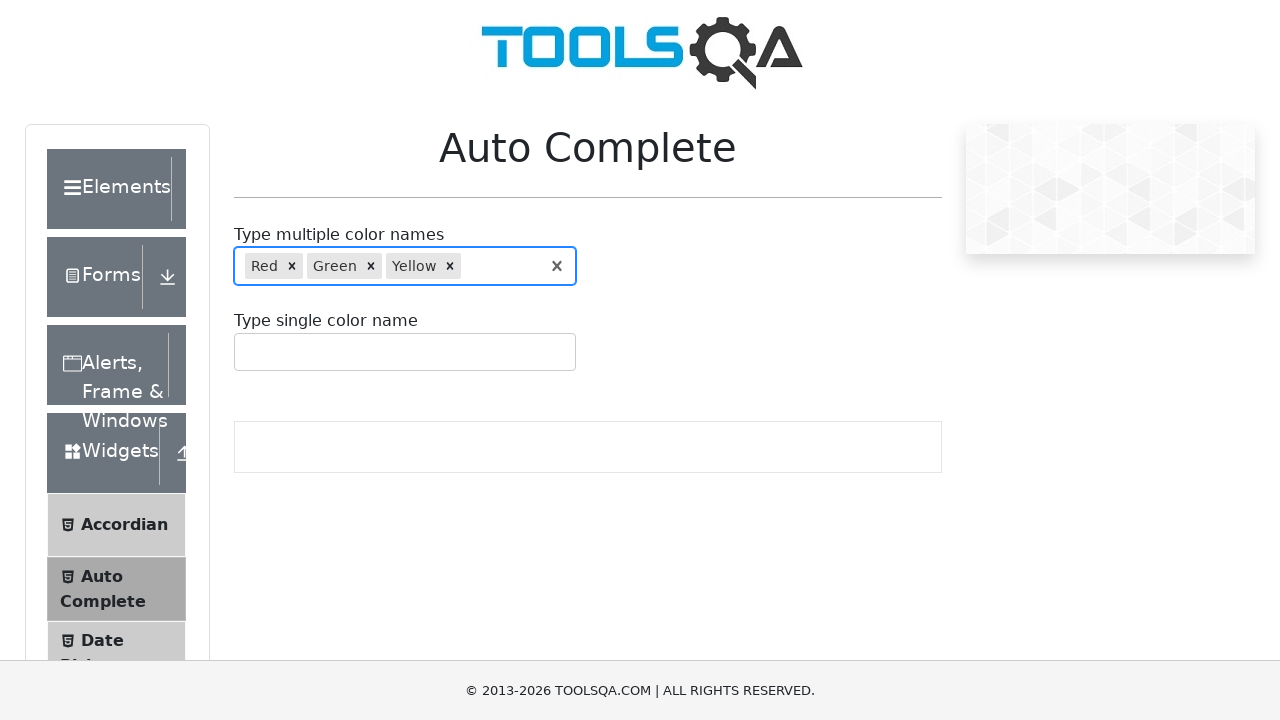

Filled multi-select auto-complete field with 'Blue' on #autoCompleteMultipleInput
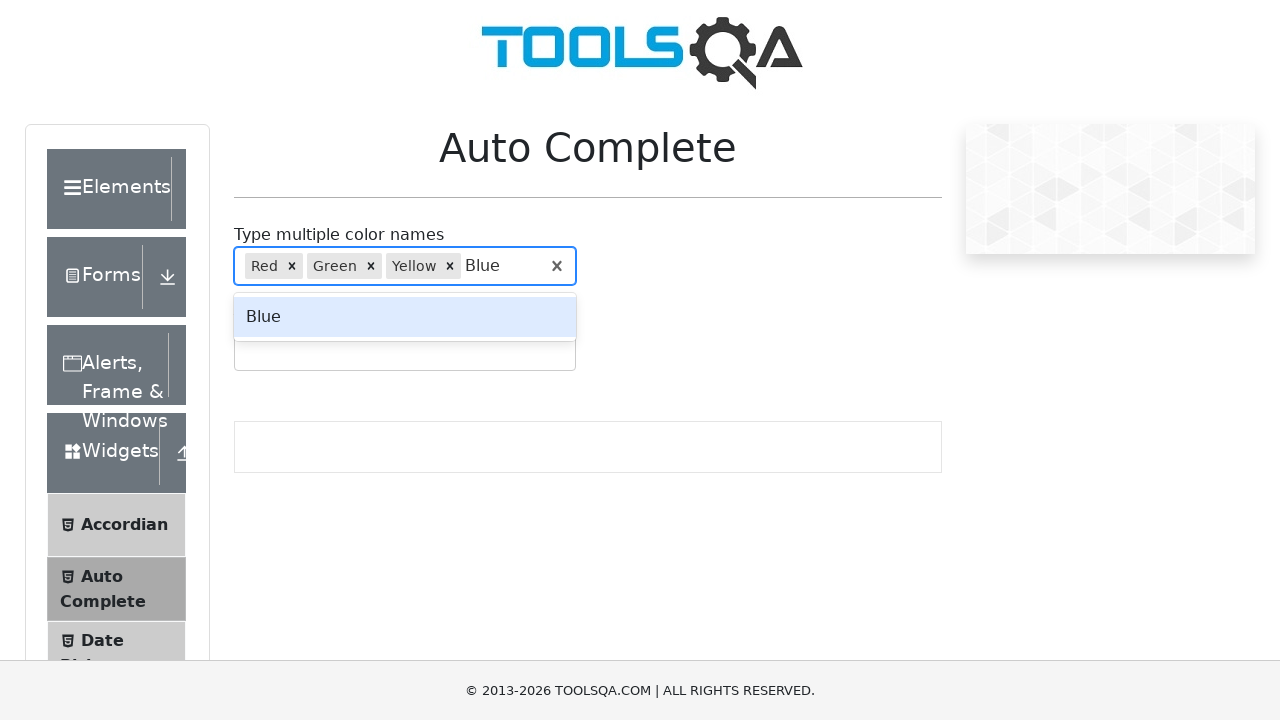

Pressed Enter to confirm 'Blue' selection on #autoCompleteMultipleInput
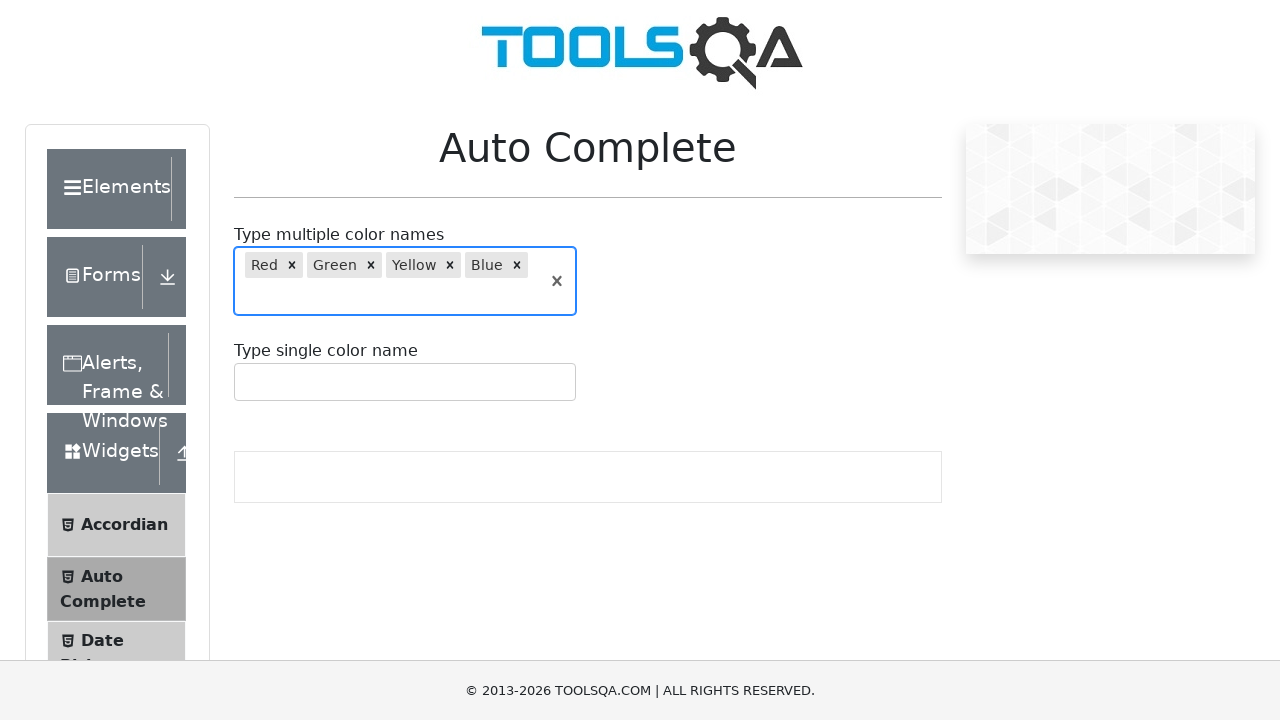

Filled single-select auto-complete field with 'Black' on #autoCompleteSingleInput
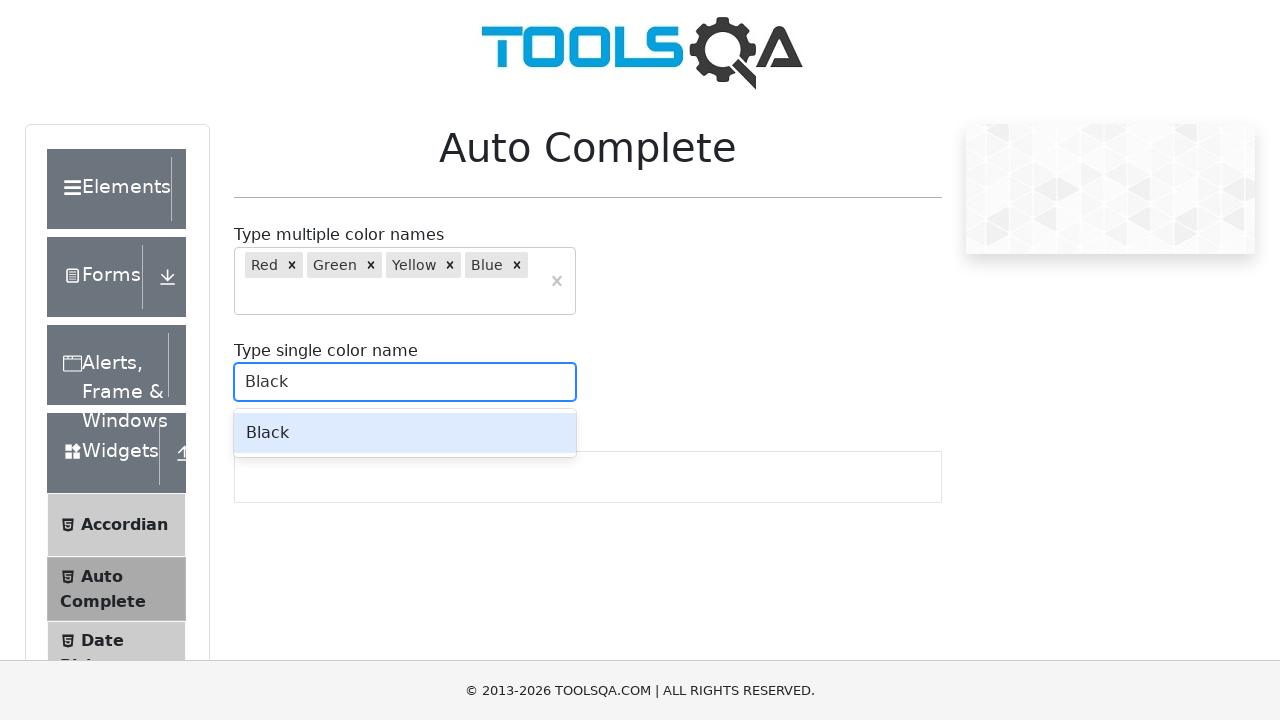

Pressed Enter to confirm 'Black' selection on #autoCompleteSingleInput
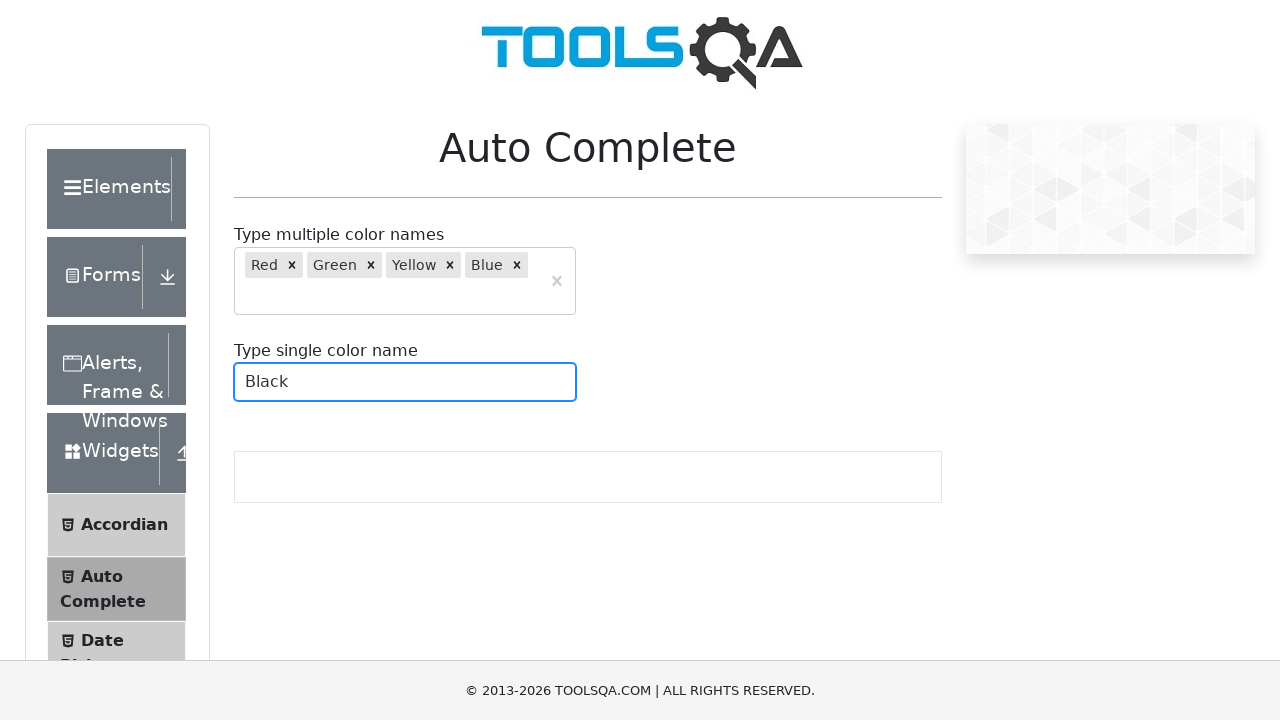

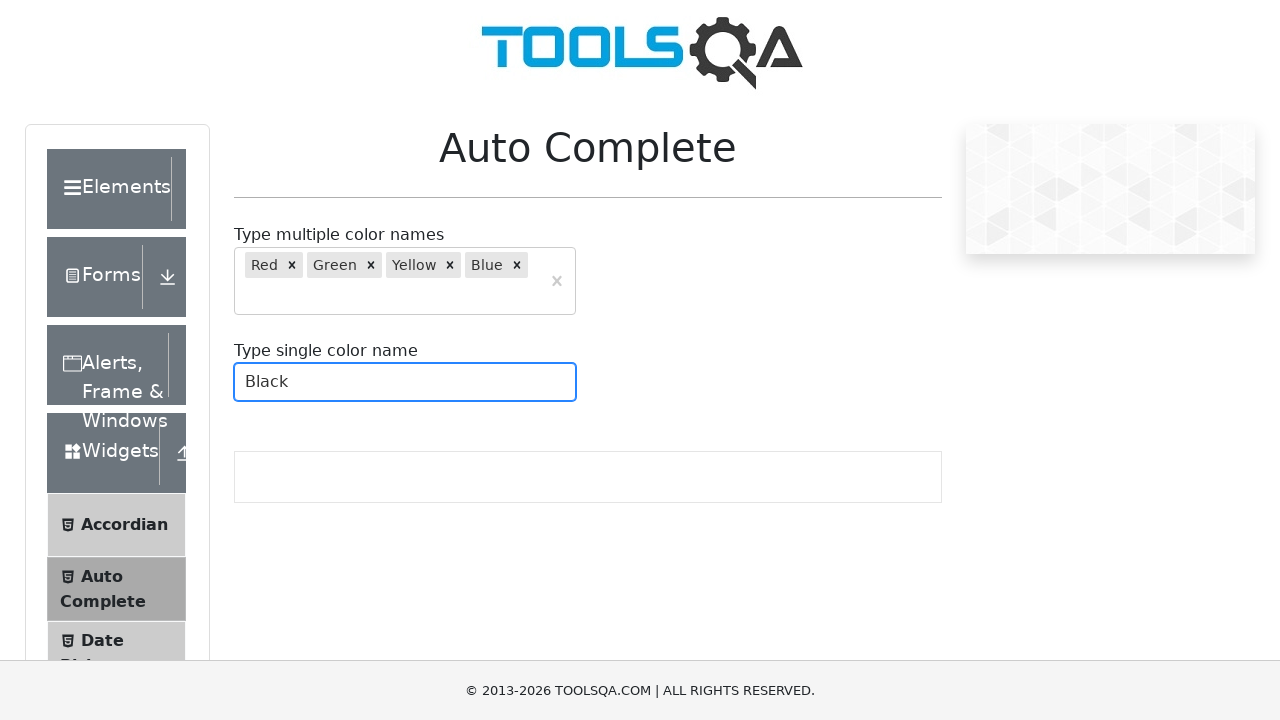